Tests the search functionality on careers360.com by clicking the search box and entering "IIT Delhi" as a search query to find college information.

Starting URL: https://www.careers360.com

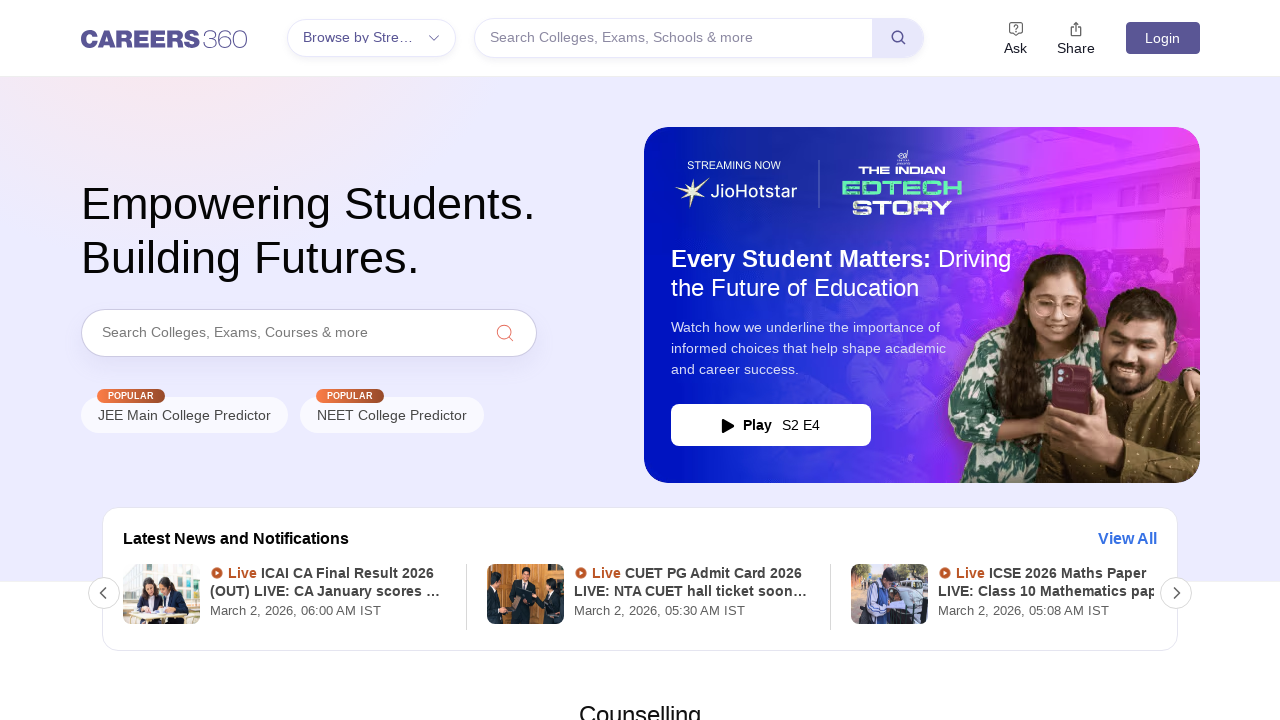

Clicked on the search box to activate it at (621, 38) on .searchBox
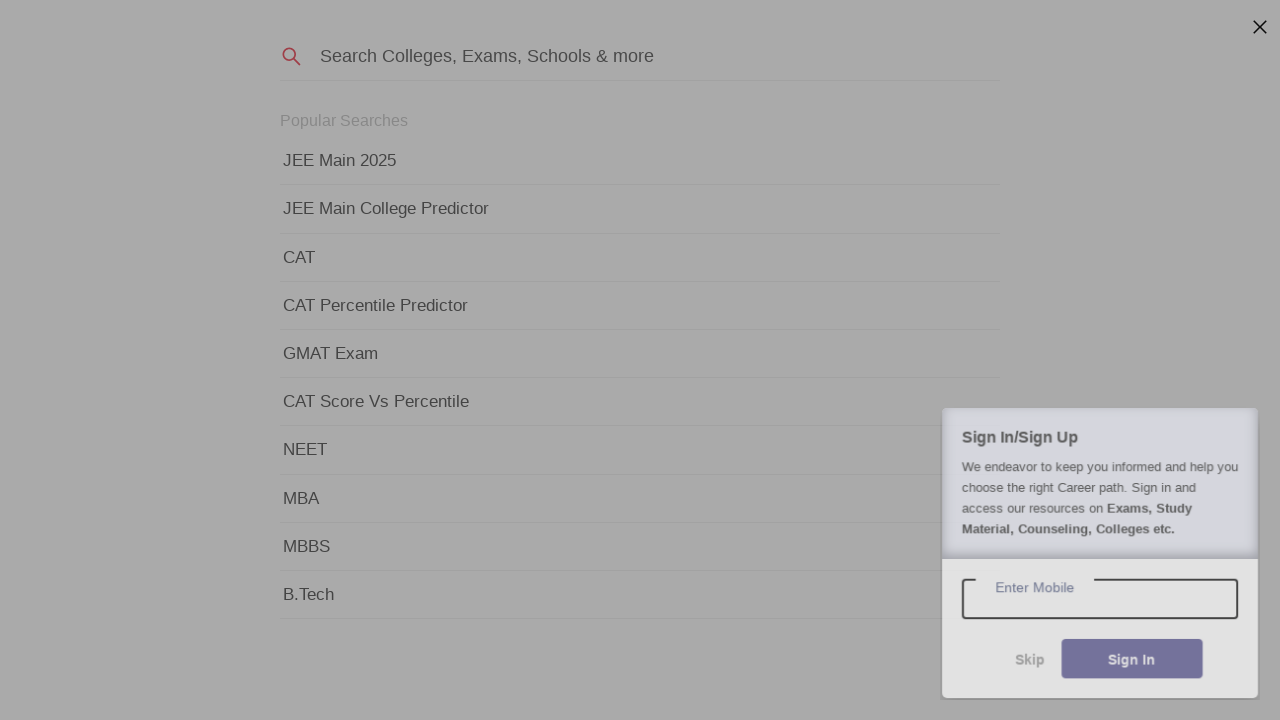

Filled search field with 'IIT Delhi' on input[placeholder='Search Colleges, Exams, Schools & more']
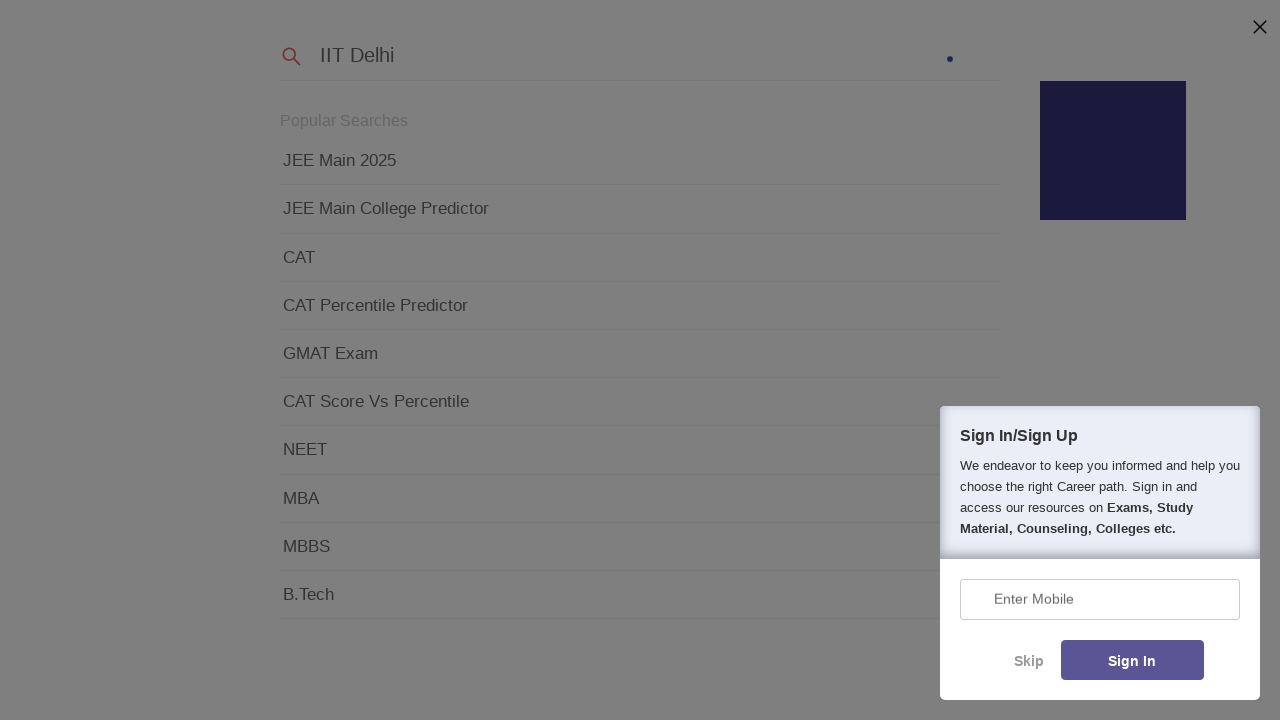

Waited for search suggestions/results to appear
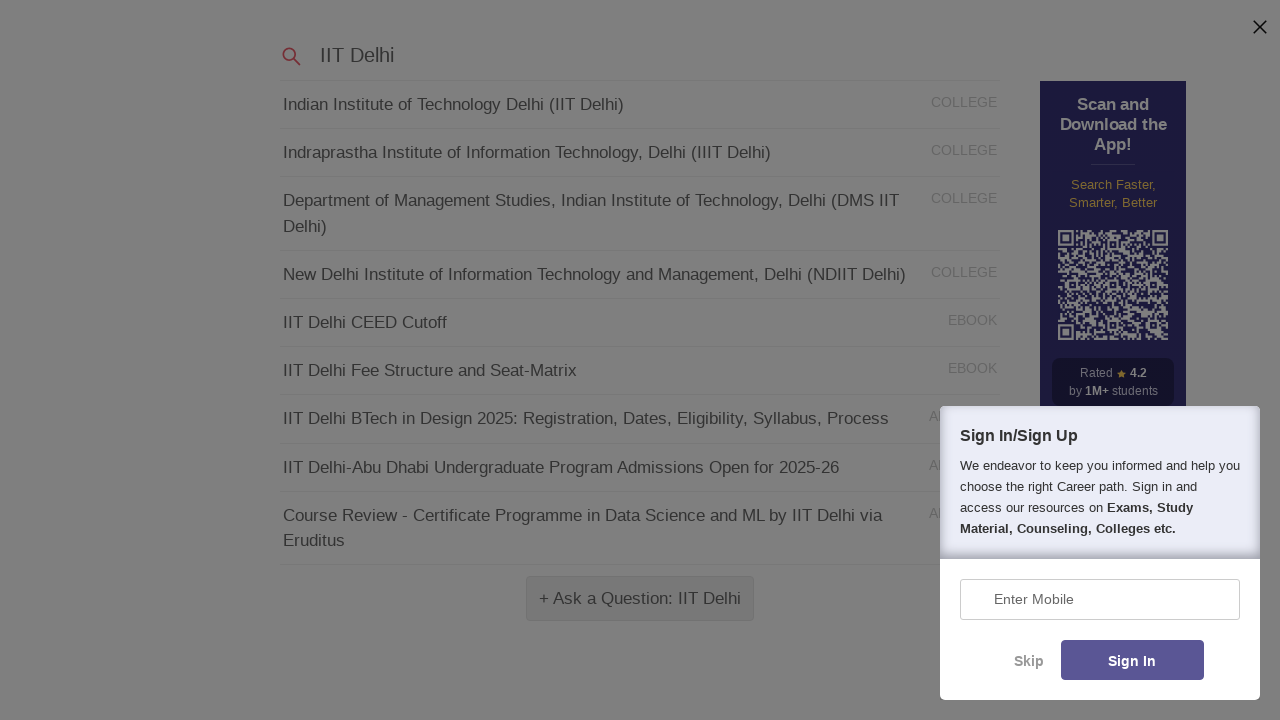

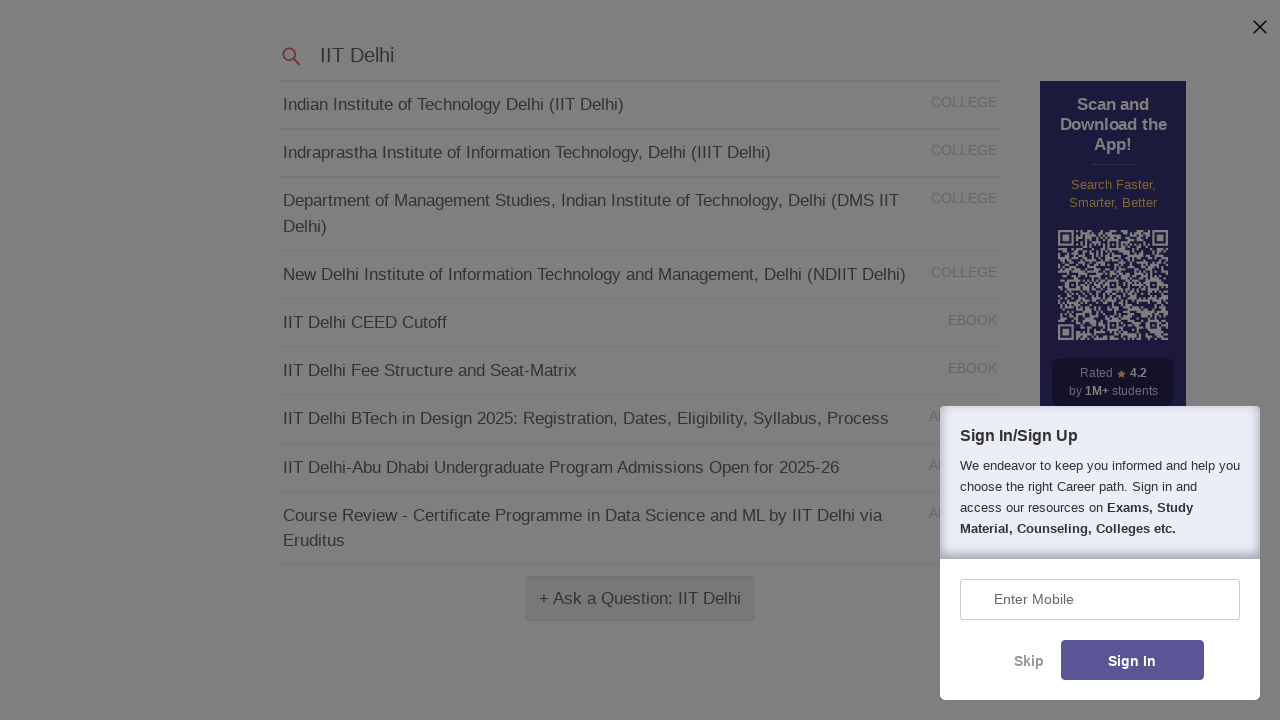